Tests injecting jQuery and jQuery Growl library into a page via JavaScript execution, then displays notification messages using the Growl plugin.

Starting URL: http://the-internet.herokuapp.com

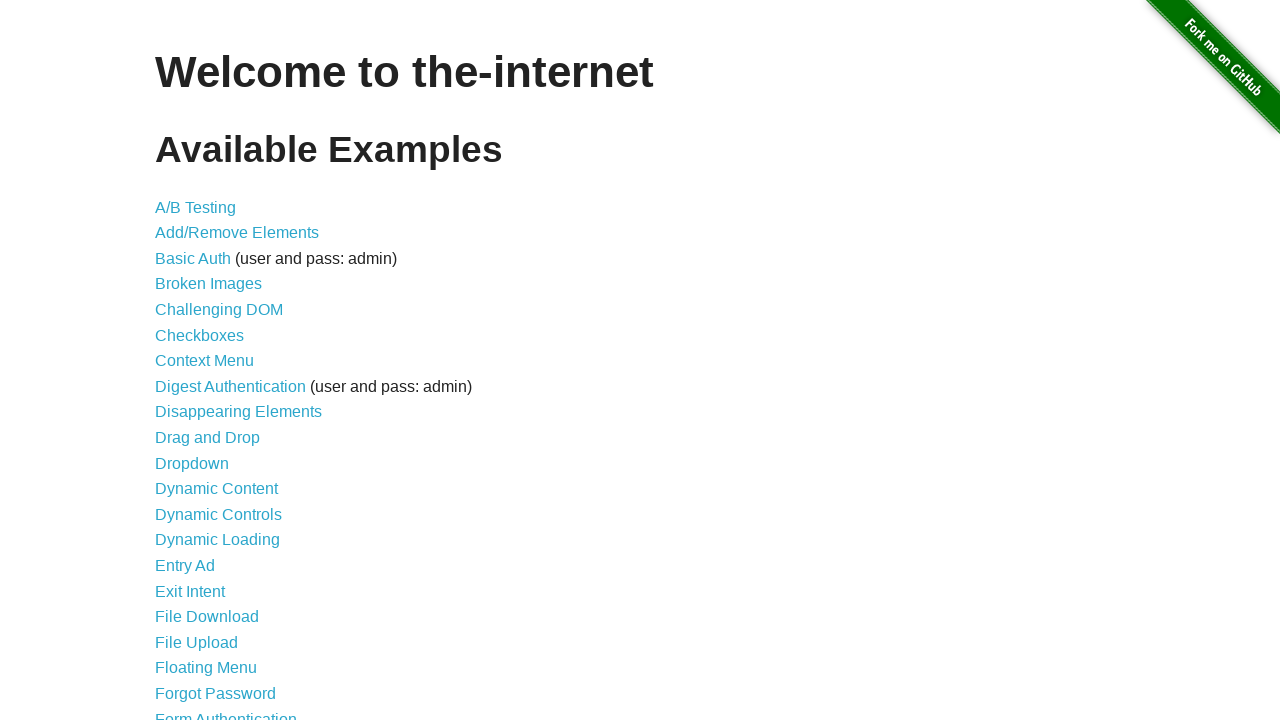

Injected jQuery library into page if not already present
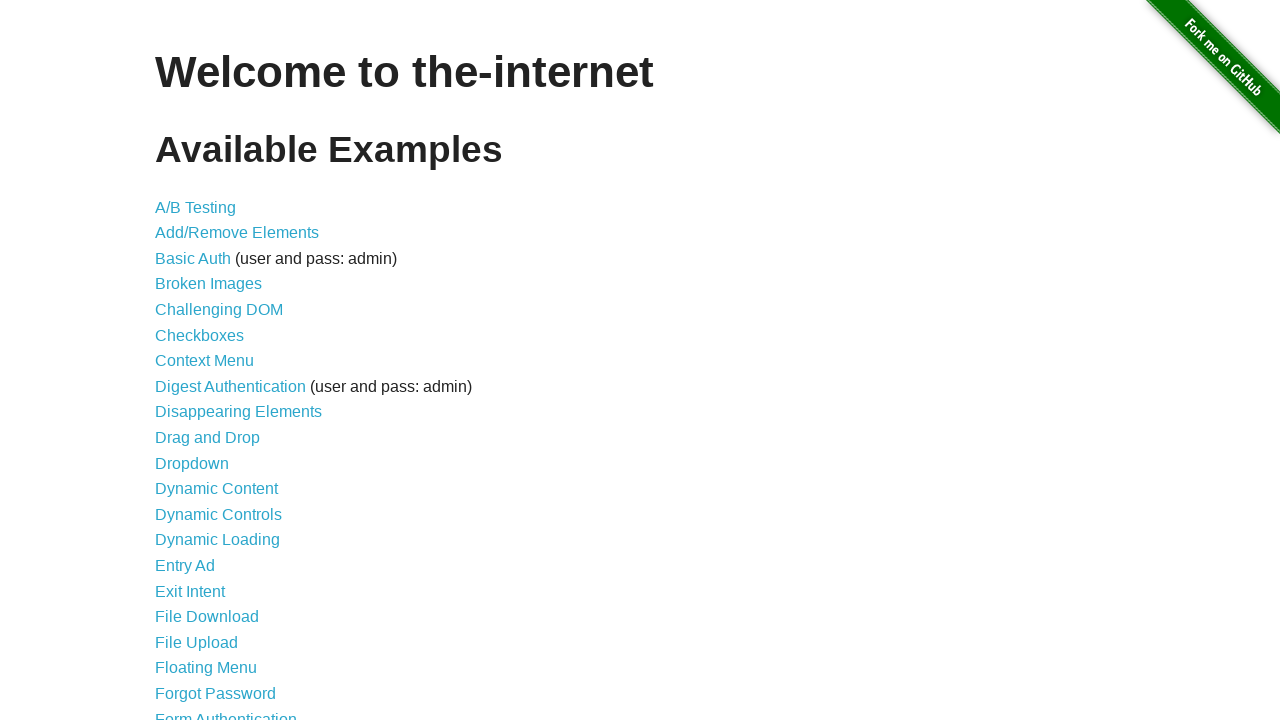

Confirmed jQuery loaded successfully
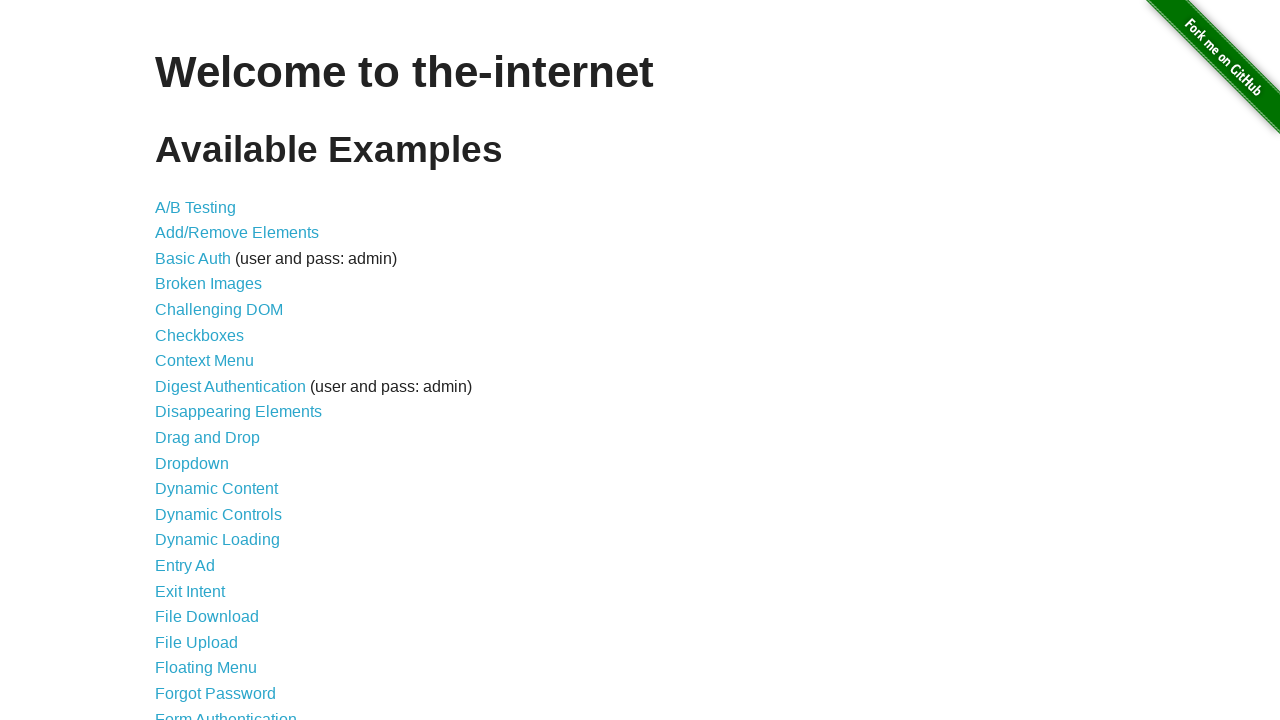

Loaded jQuery Growl library via getScript
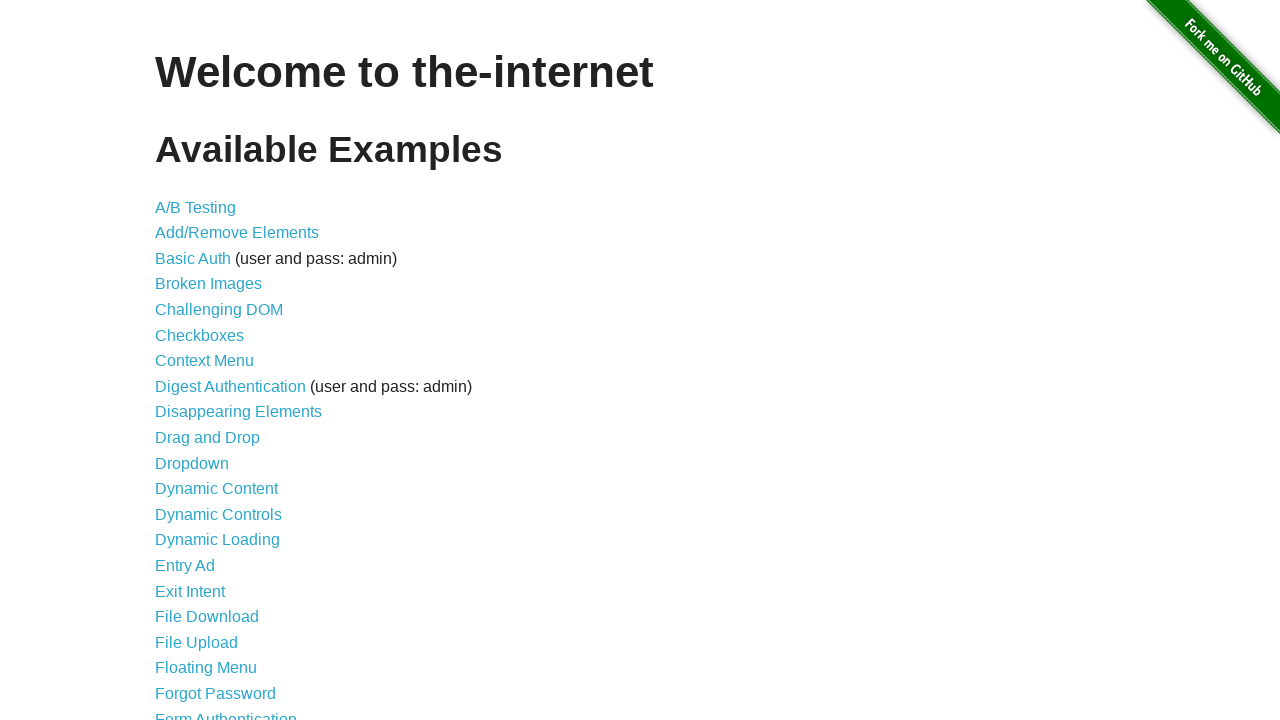

Injected jQuery Growl CSS stylesheet into page head
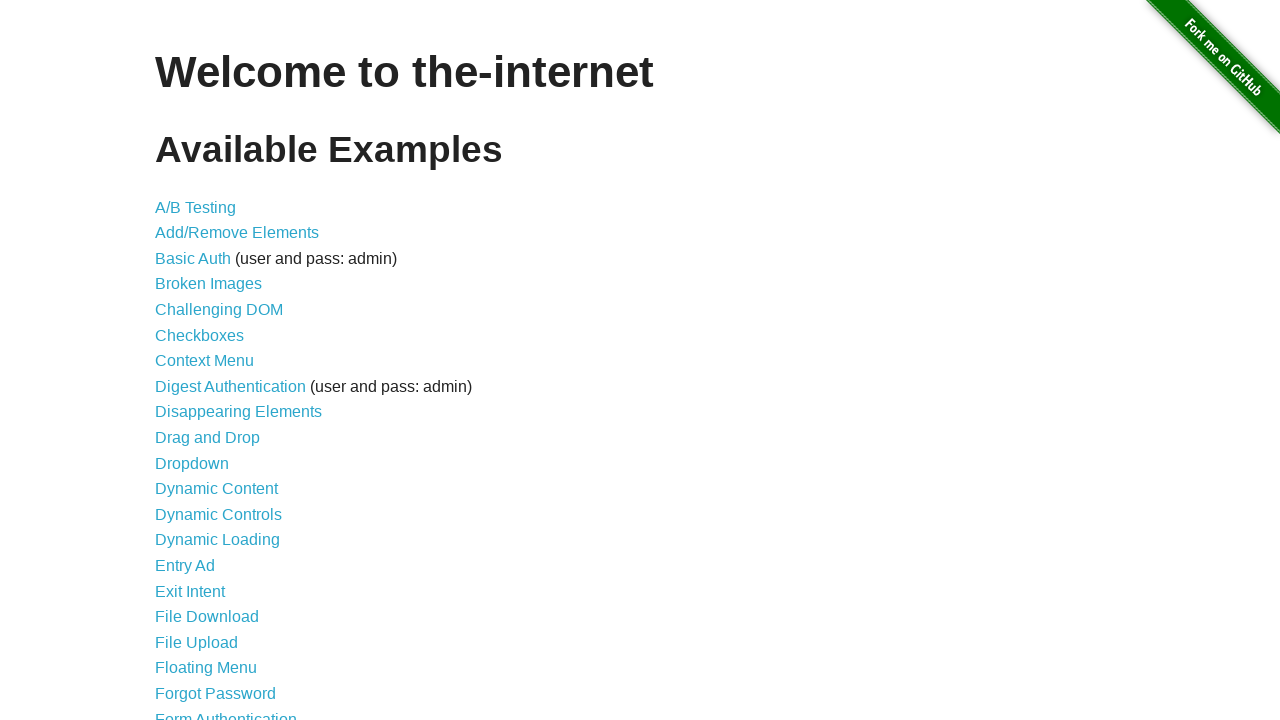

Confirmed jQuery Growl plugin loaded successfully
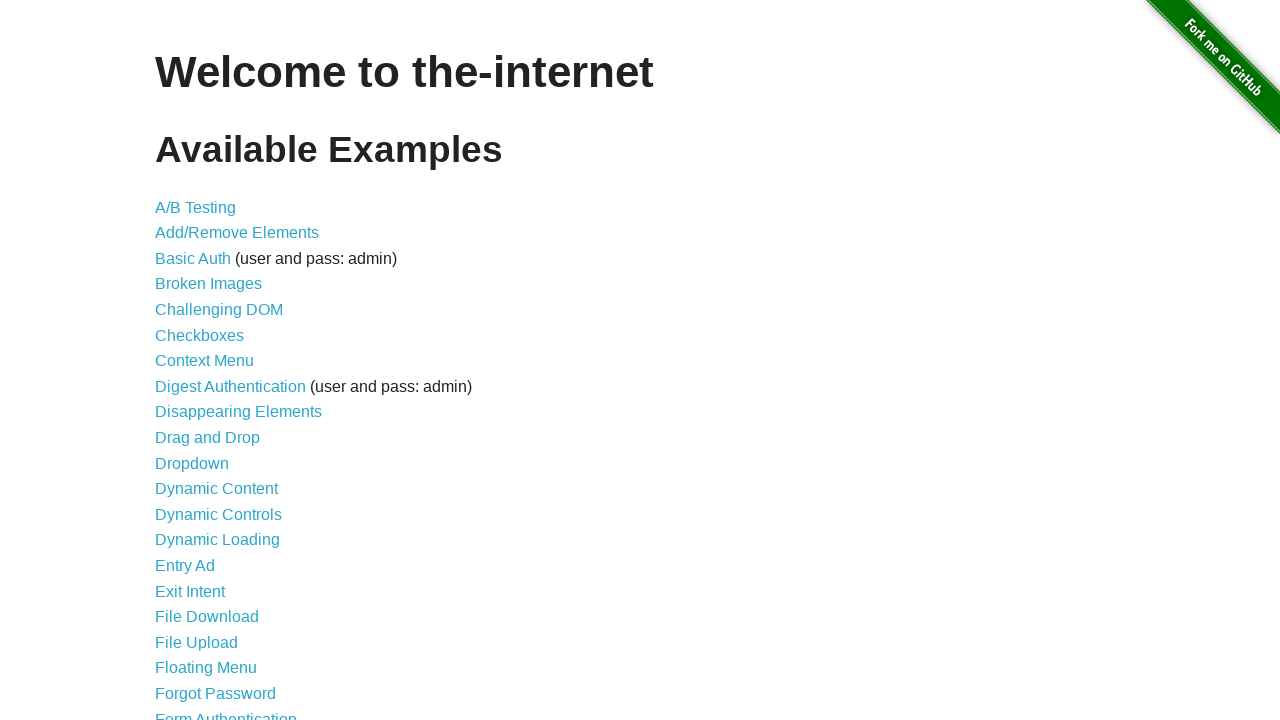

Displayed jQuery Growl notification with title 'GET' and message '/'
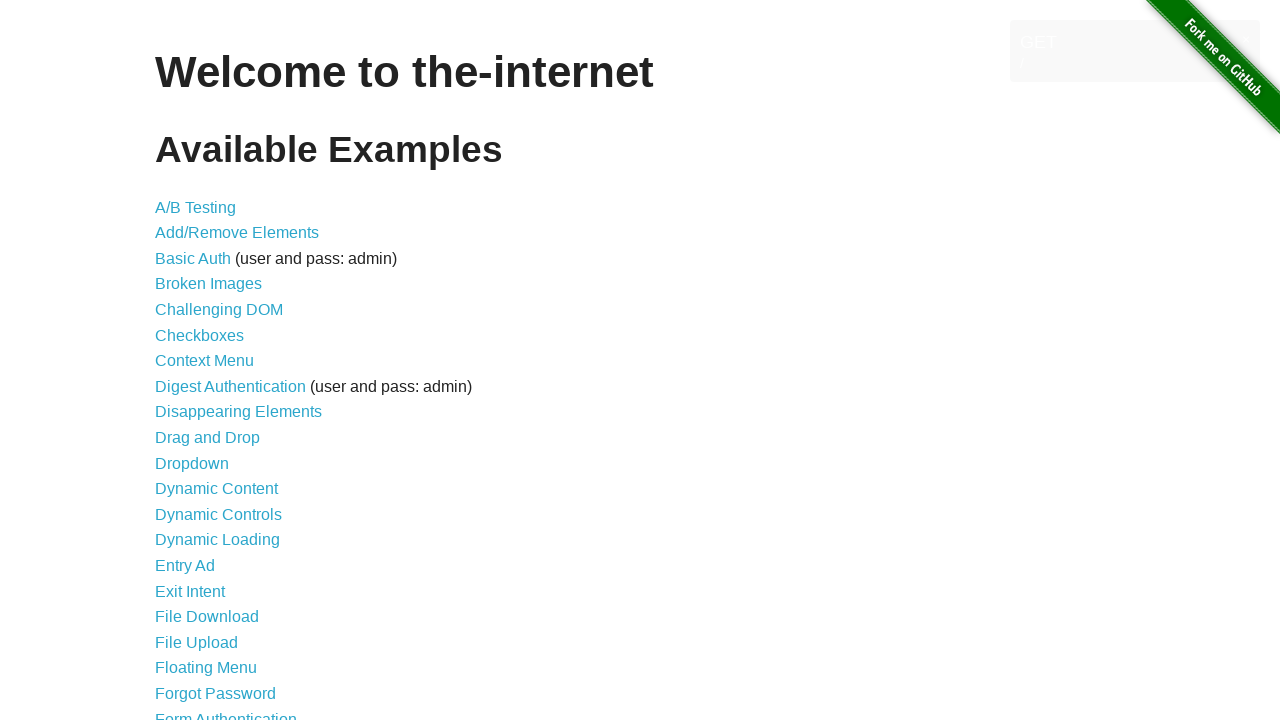

Waited 2 seconds to view the notification
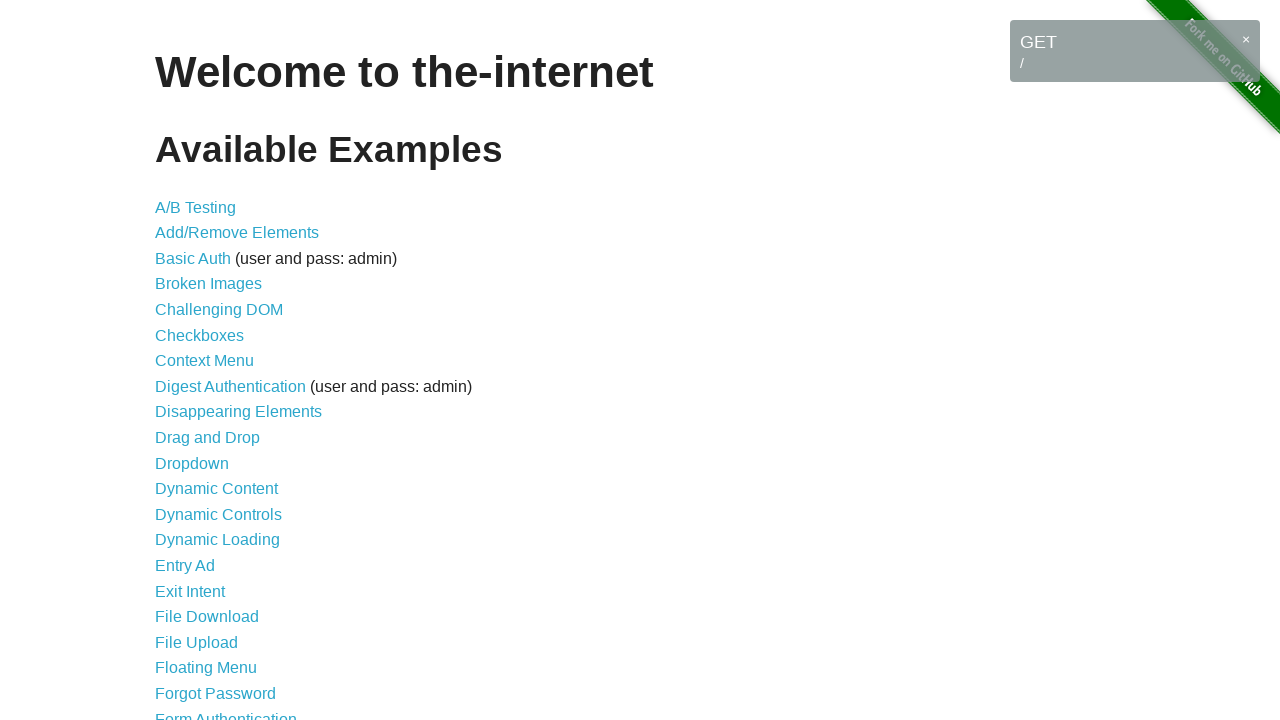

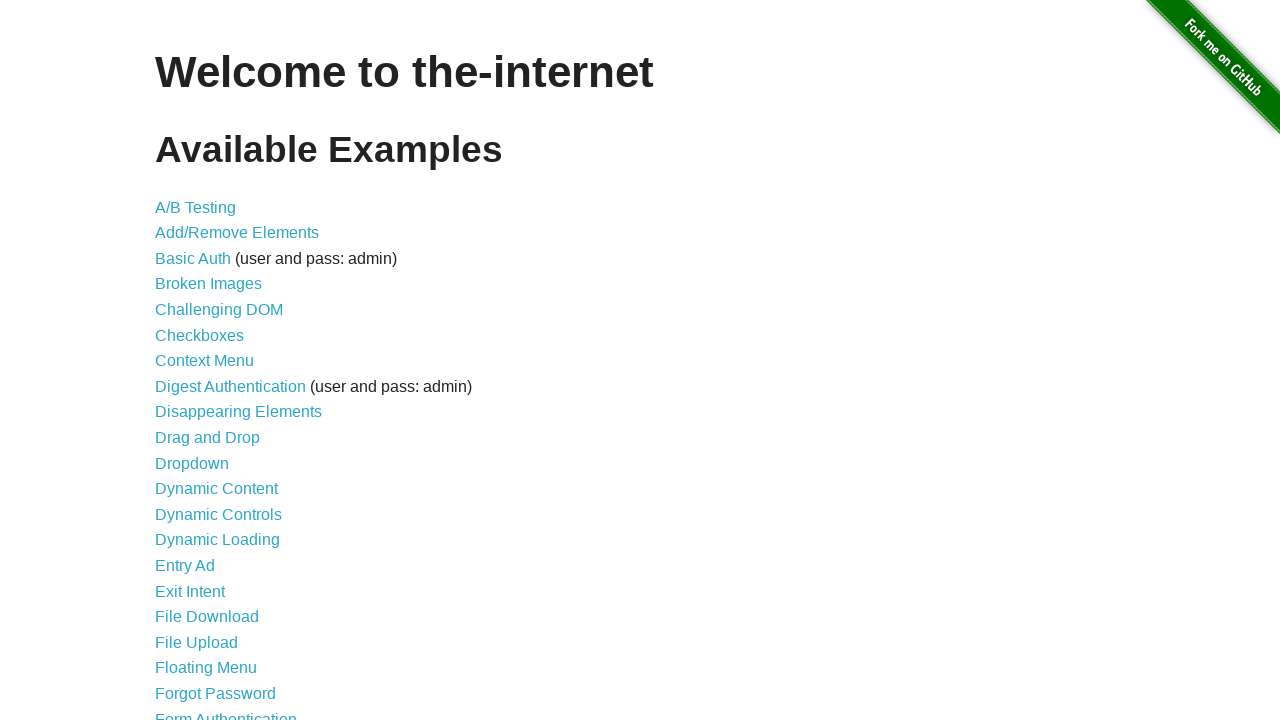